Tests click-hold-move-release sequence by dragging element A to element B and releasing

Starting URL: https://crossbrowsertesting.github.io/drag-and-drop

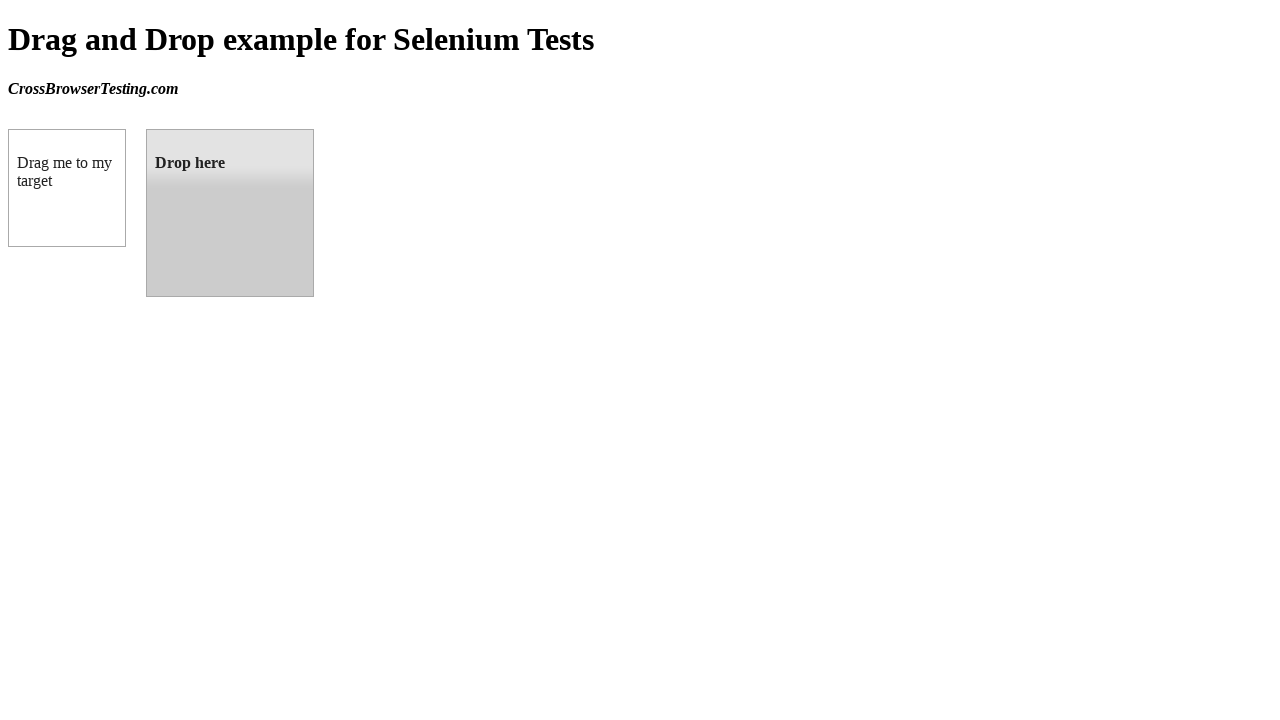

Located source element (box A) with ID 'draggable'
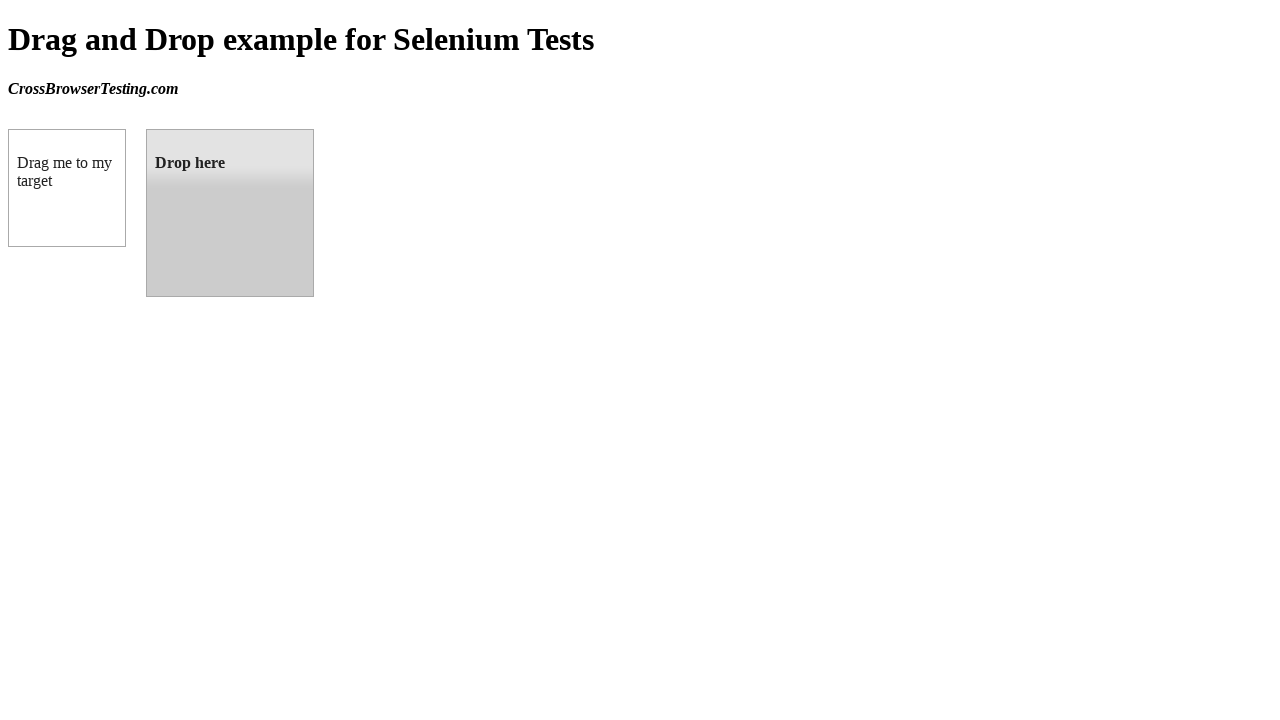

Located target element (box B) with ID 'droppable'
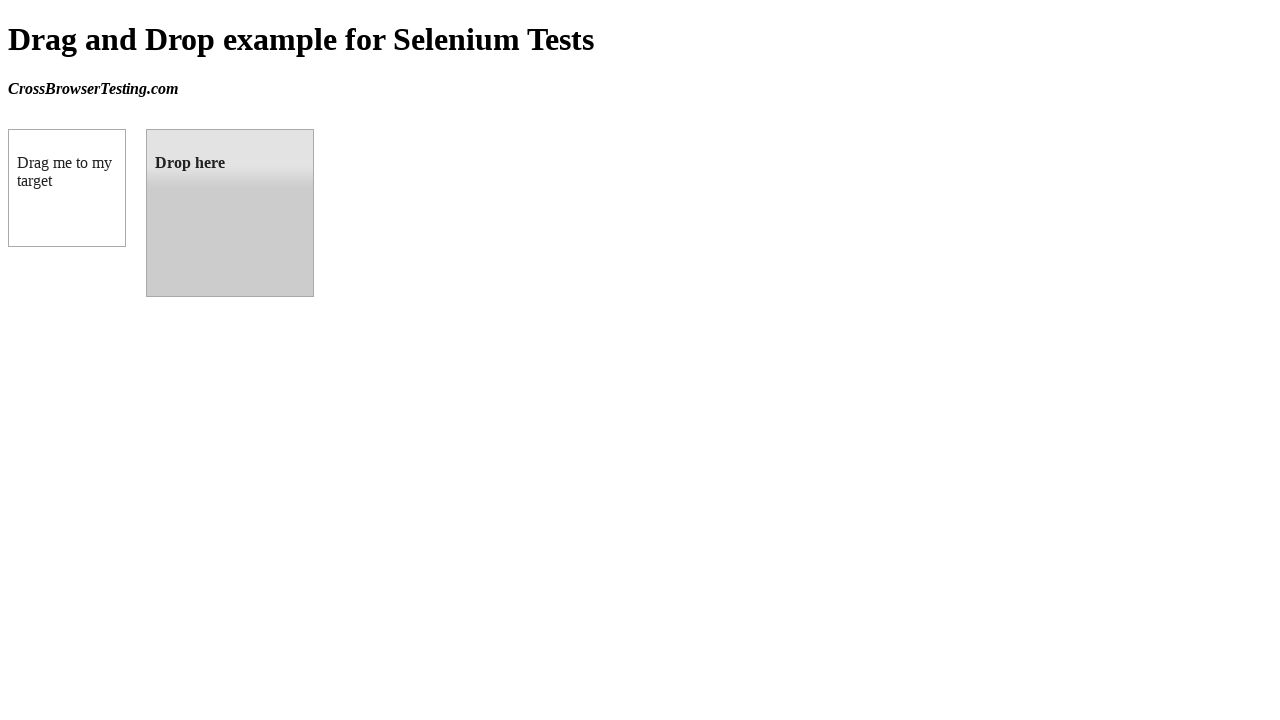

Retrieved bounding box coordinates for source element
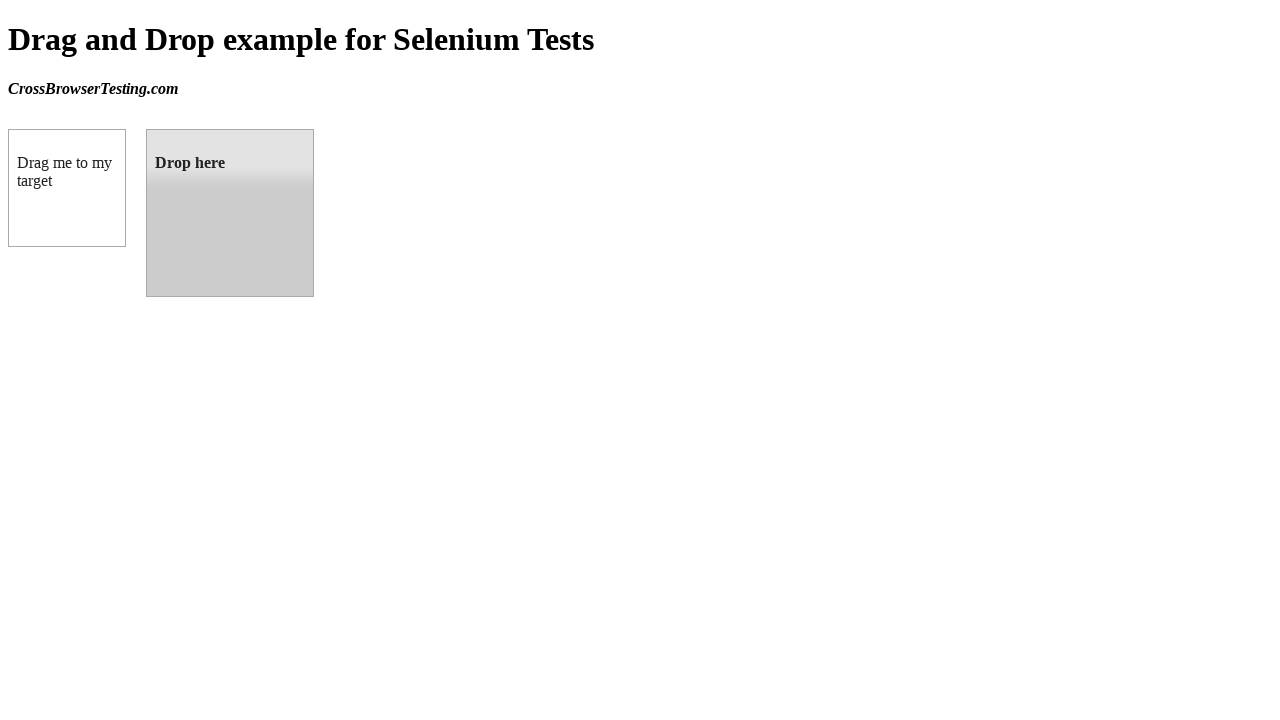

Retrieved bounding box coordinates for target element
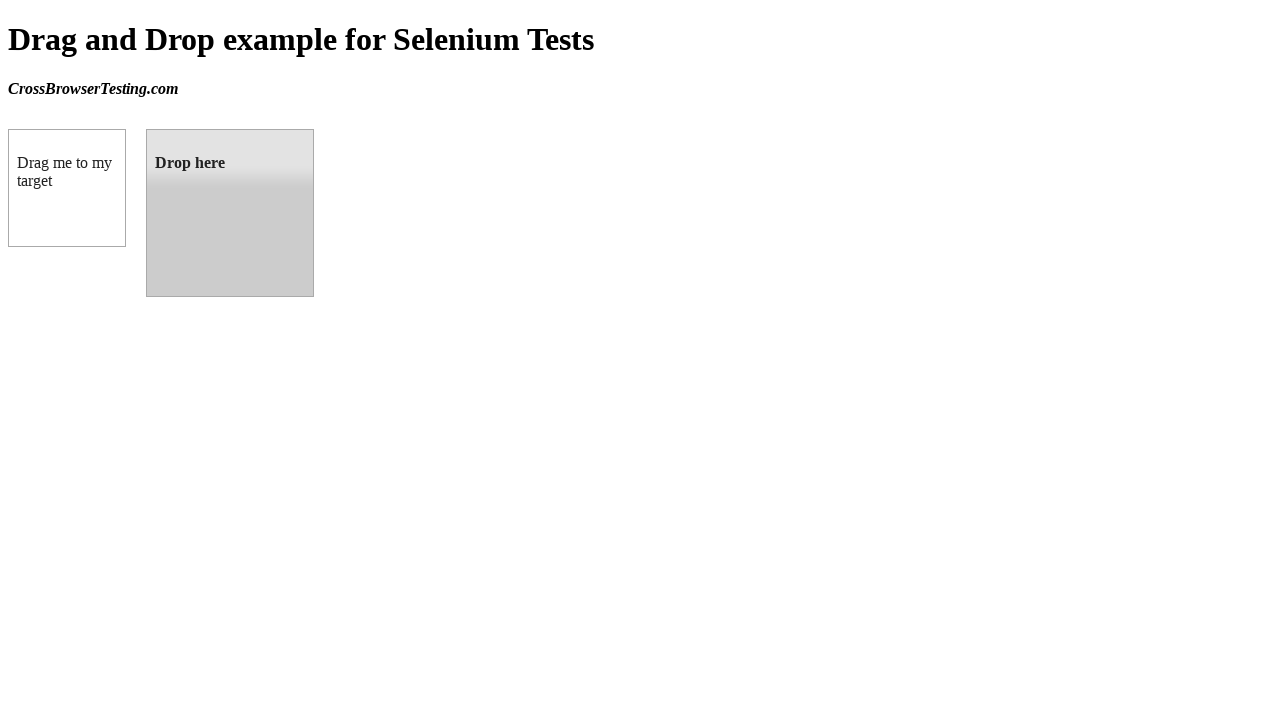

Moved mouse to center of source element at (67, 188)
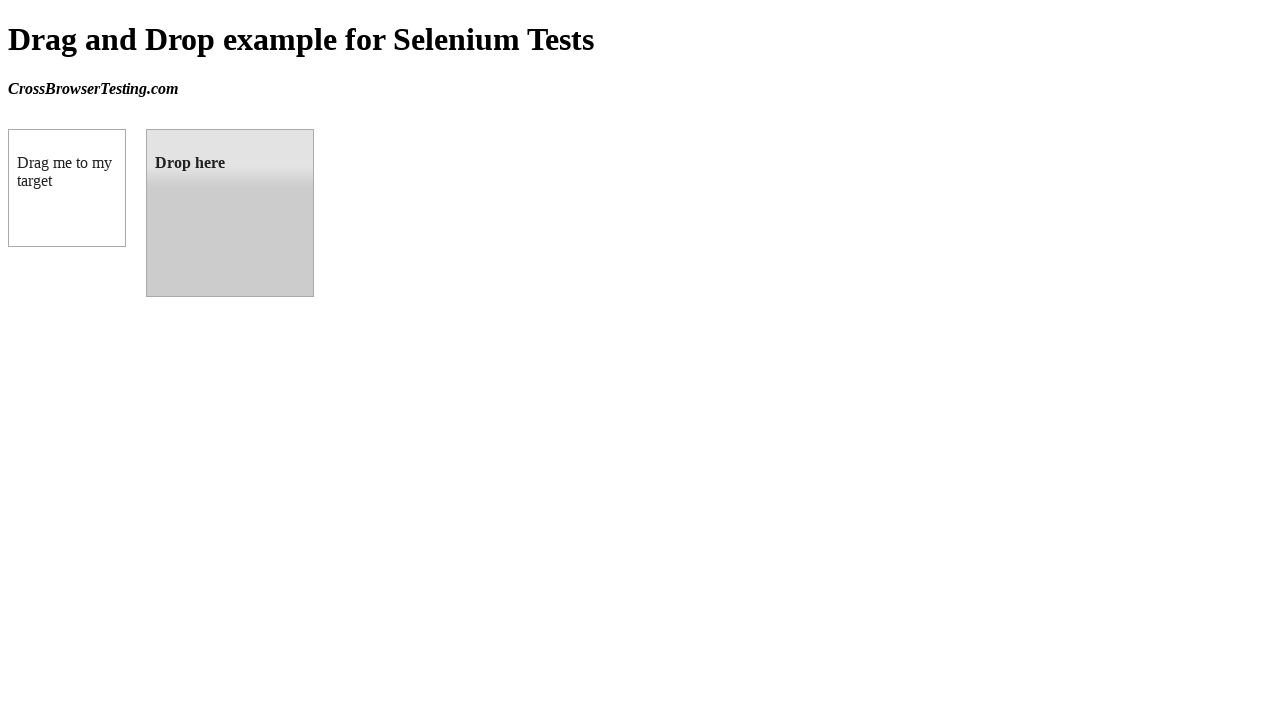

Pressed mouse button down on source element at (67, 188)
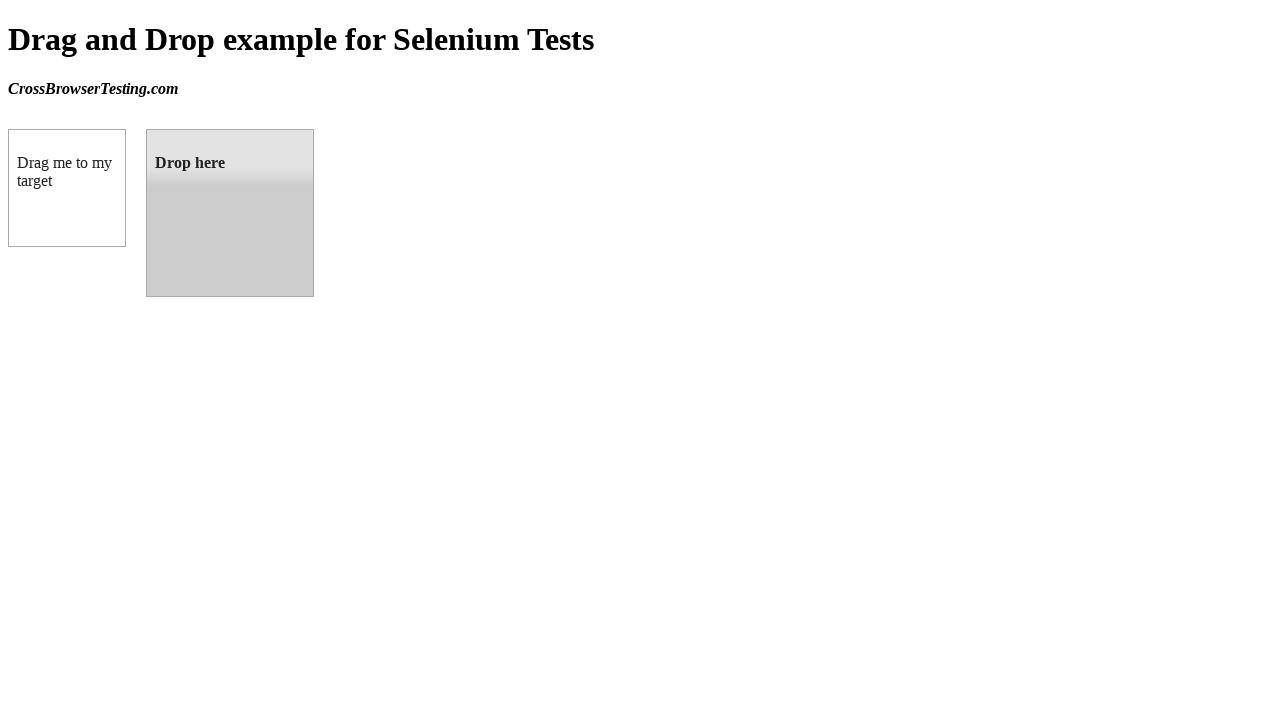

Dragged element A to center of element B at (230, 213)
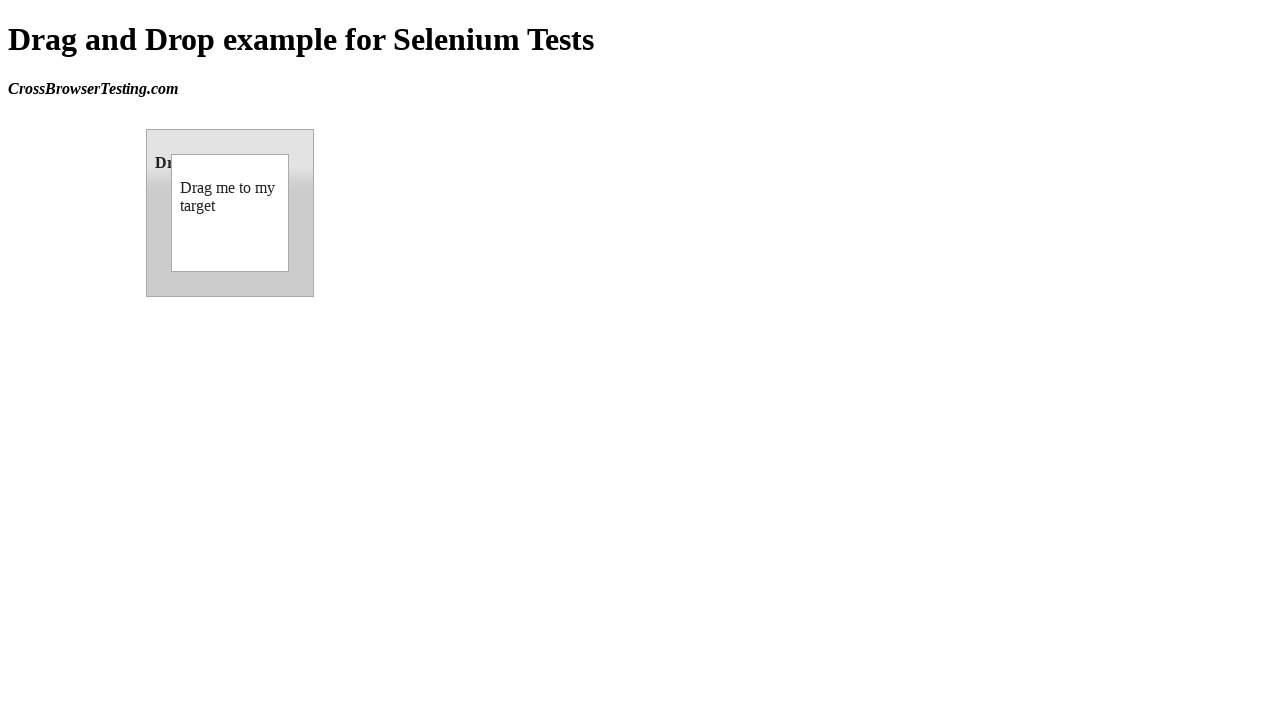

Released mouse button to complete drag-and-drop operation at (230, 213)
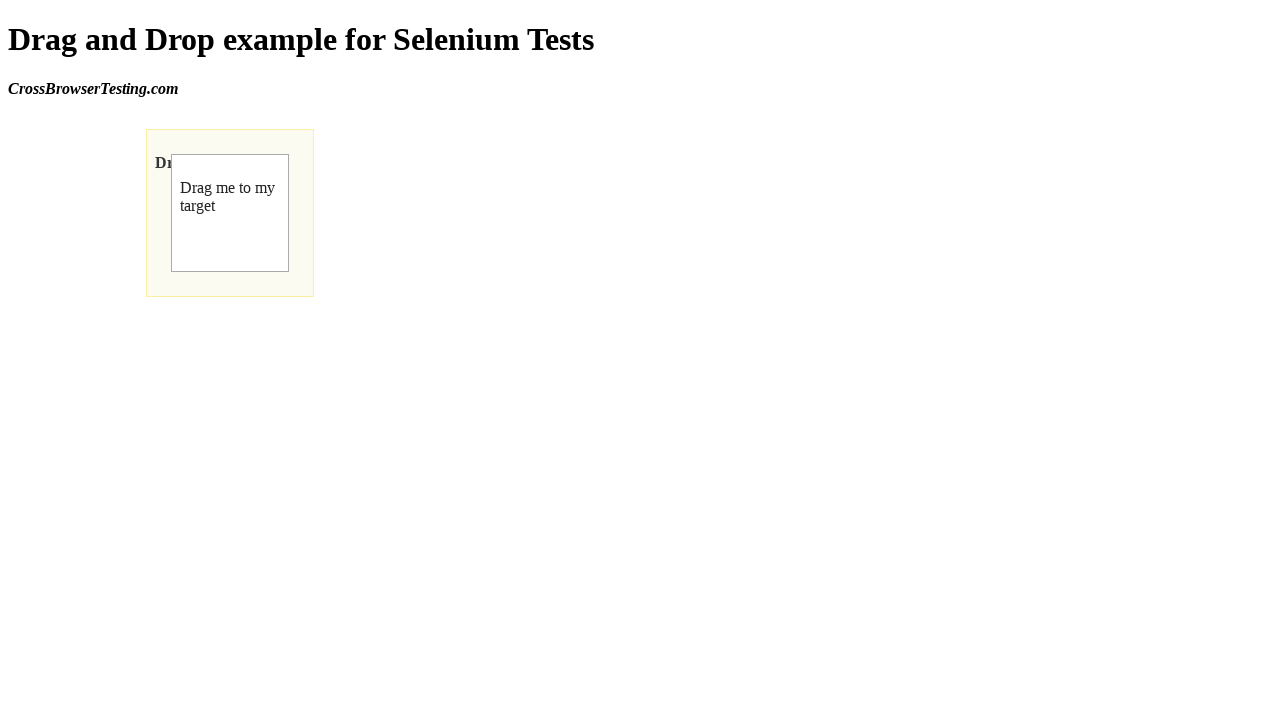

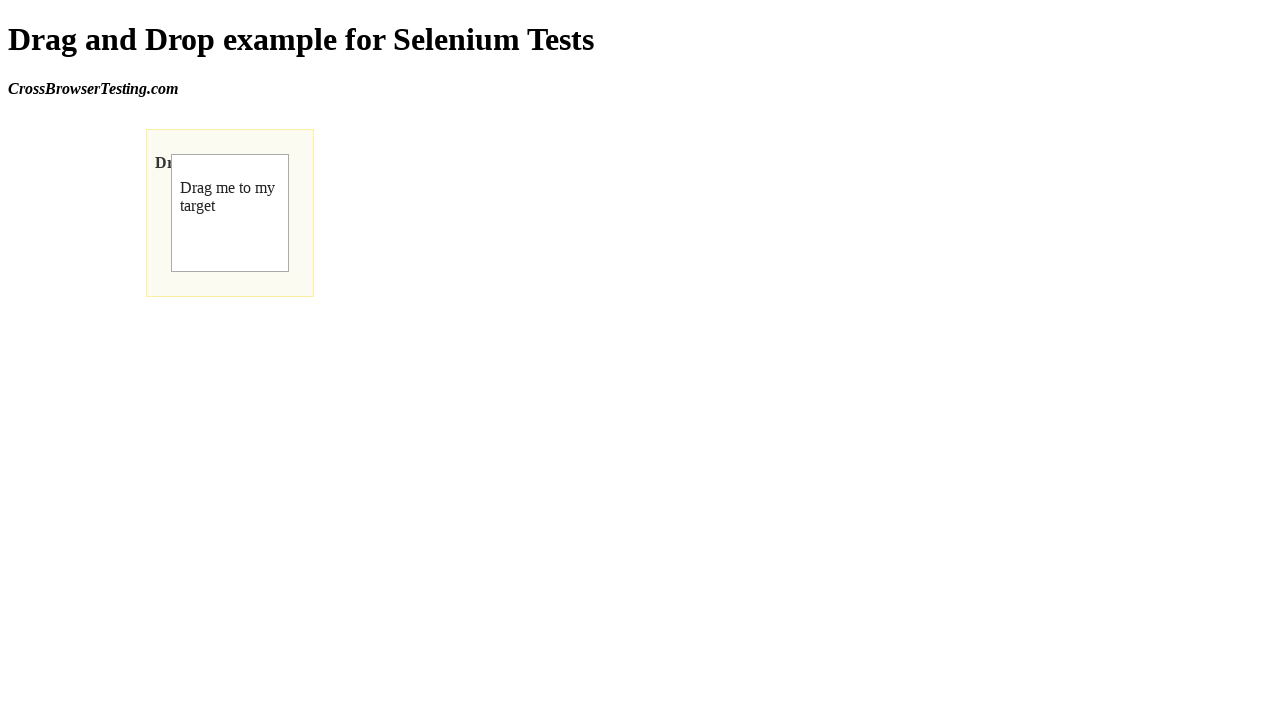